Navigates to NFL Fantasy scoring leaders page and searches for a specific player by entering their name and submitting the search form.

Starting URL: https://fantasy.nfl.com/research/scoringleaders?position=1

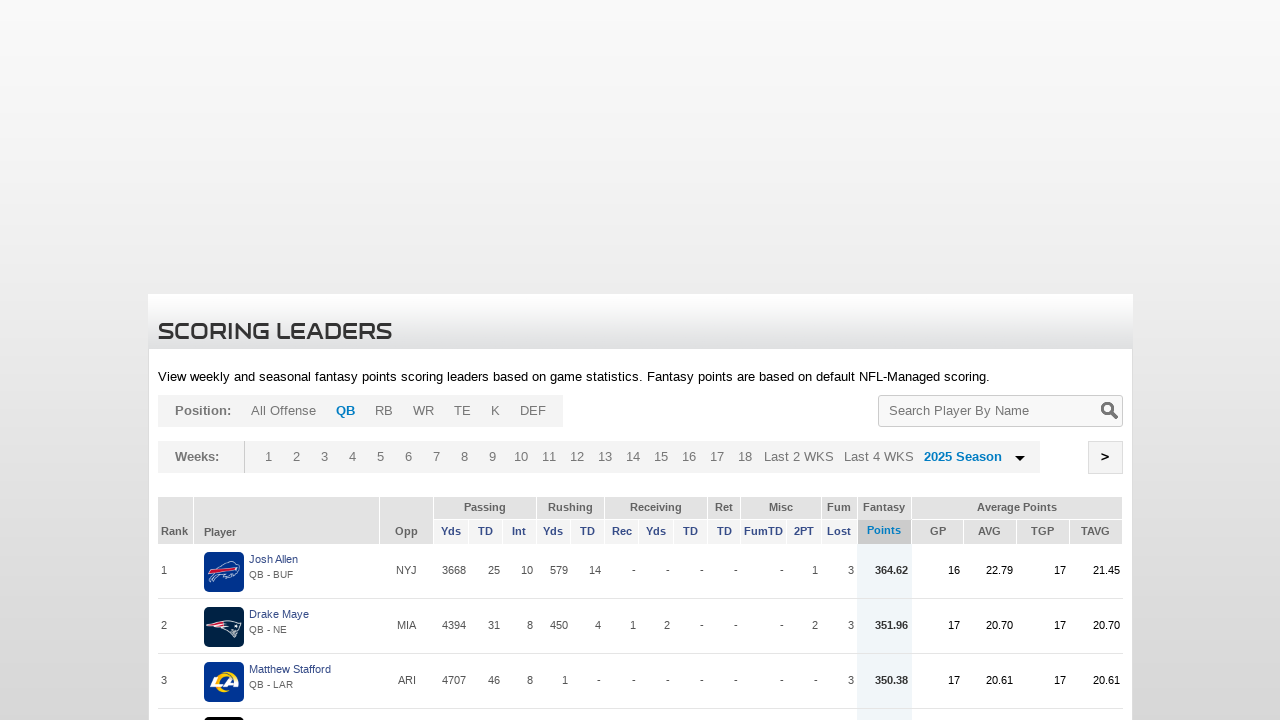

Filled search box with player name 'Patrick Mahomes' on #searchQuery
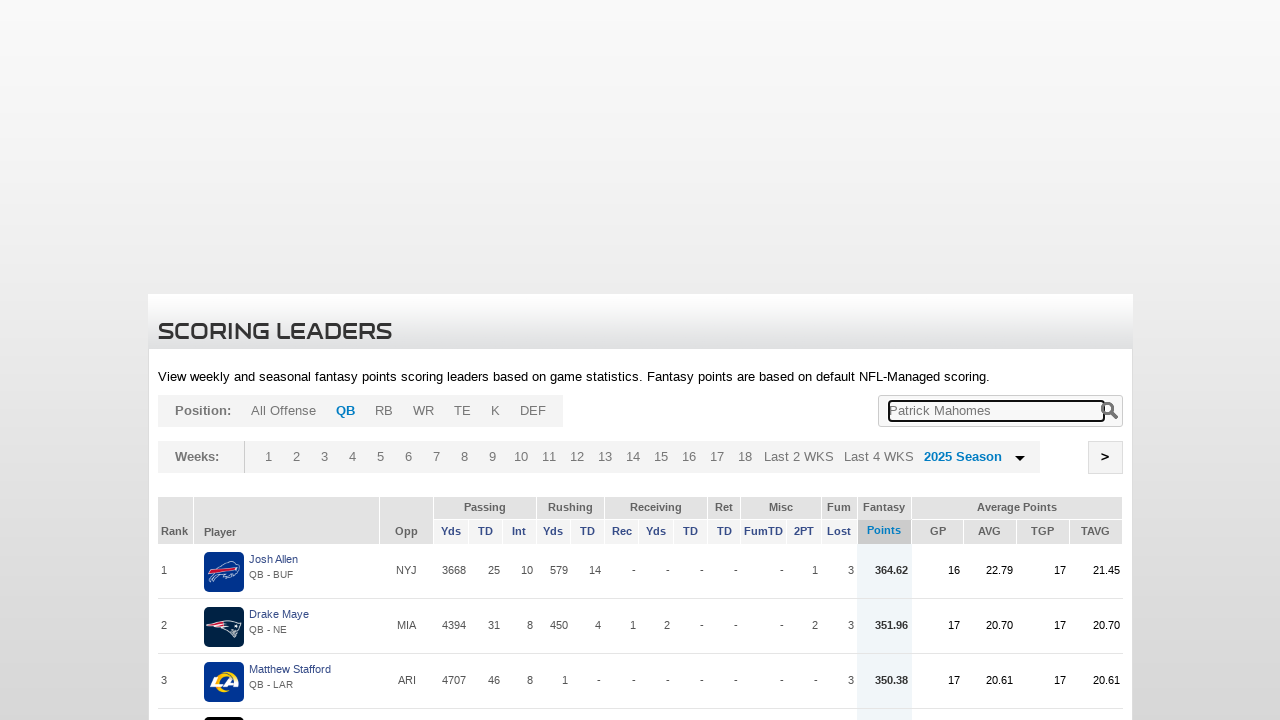

Clicked search submit button at (1111, 411) on [name='jSubmit']
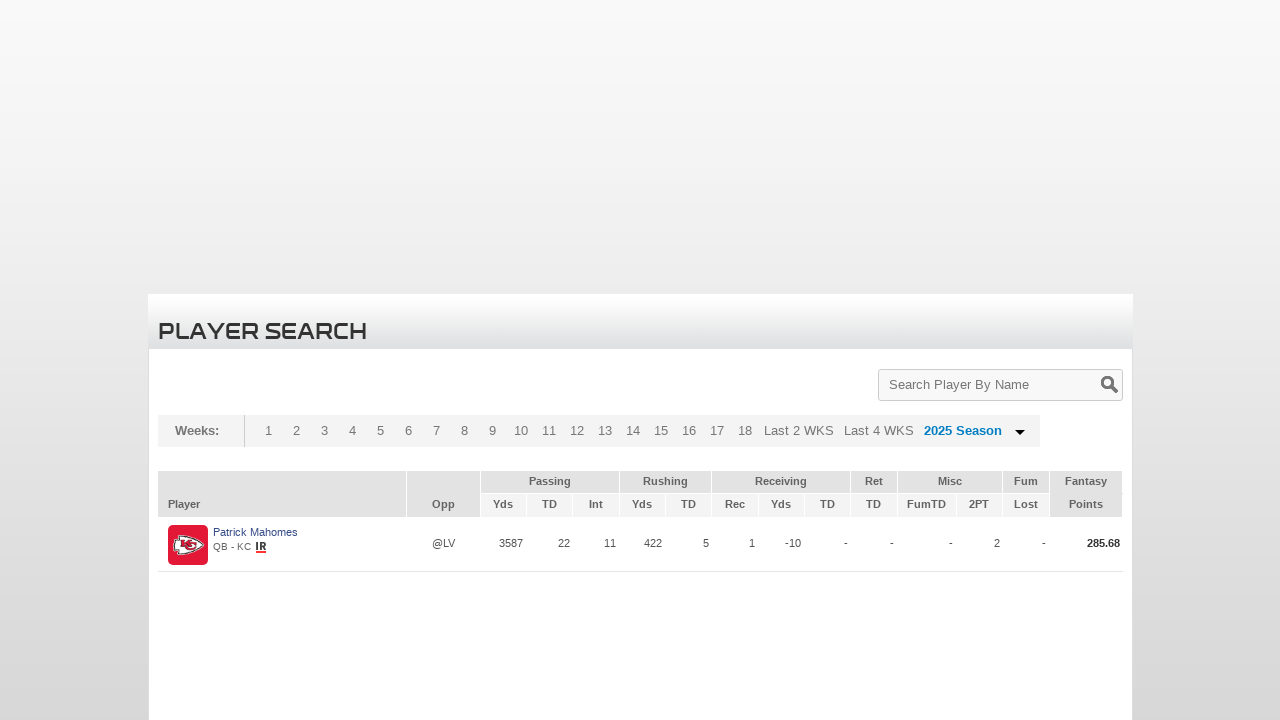

Waited for search results to load (networkidle state)
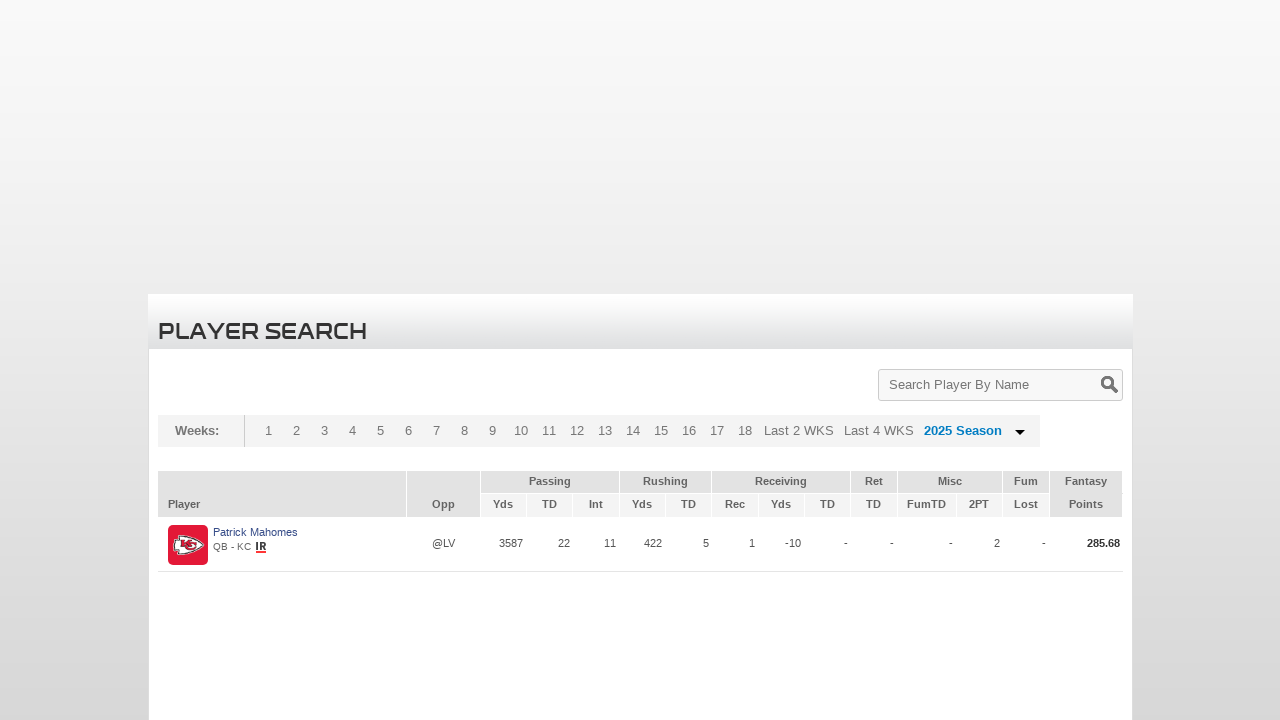

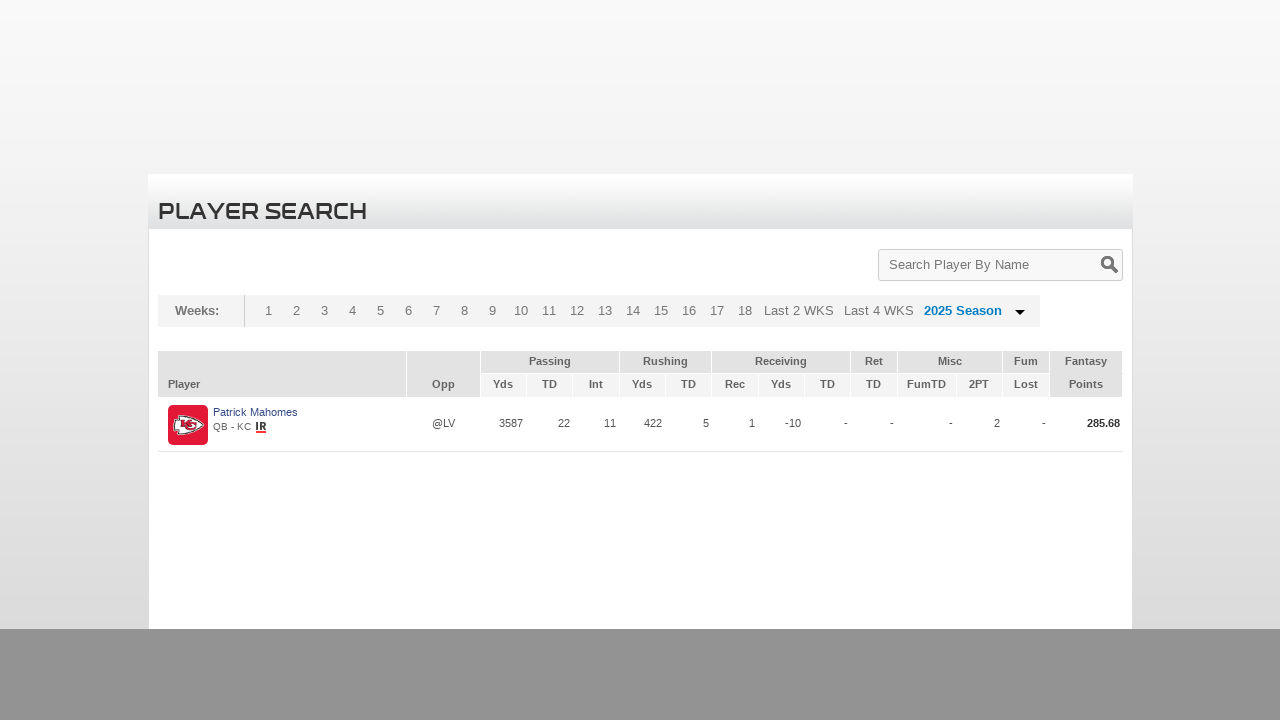